Verifies that clicking on the Desktop button navigates to the Desktop section by comparing button text with section title

Starting URL: https://www.telerik.com/support/demos

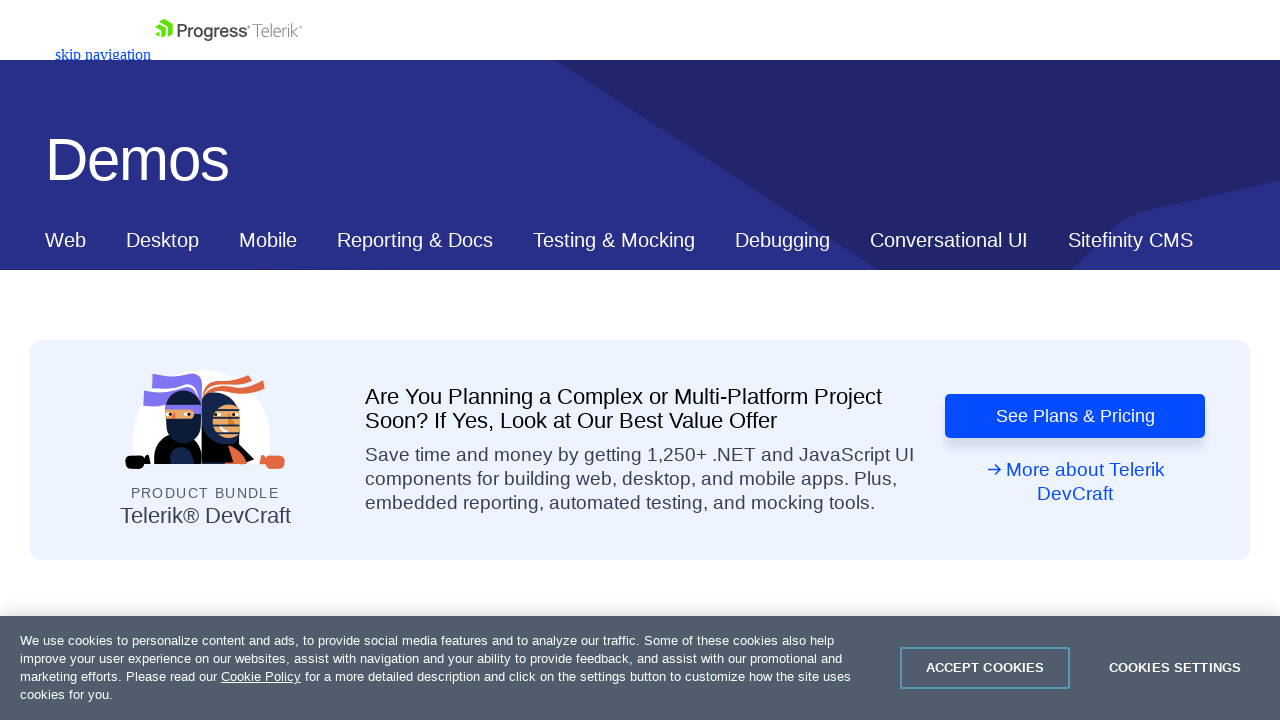

Navigated to Telerik support demos page
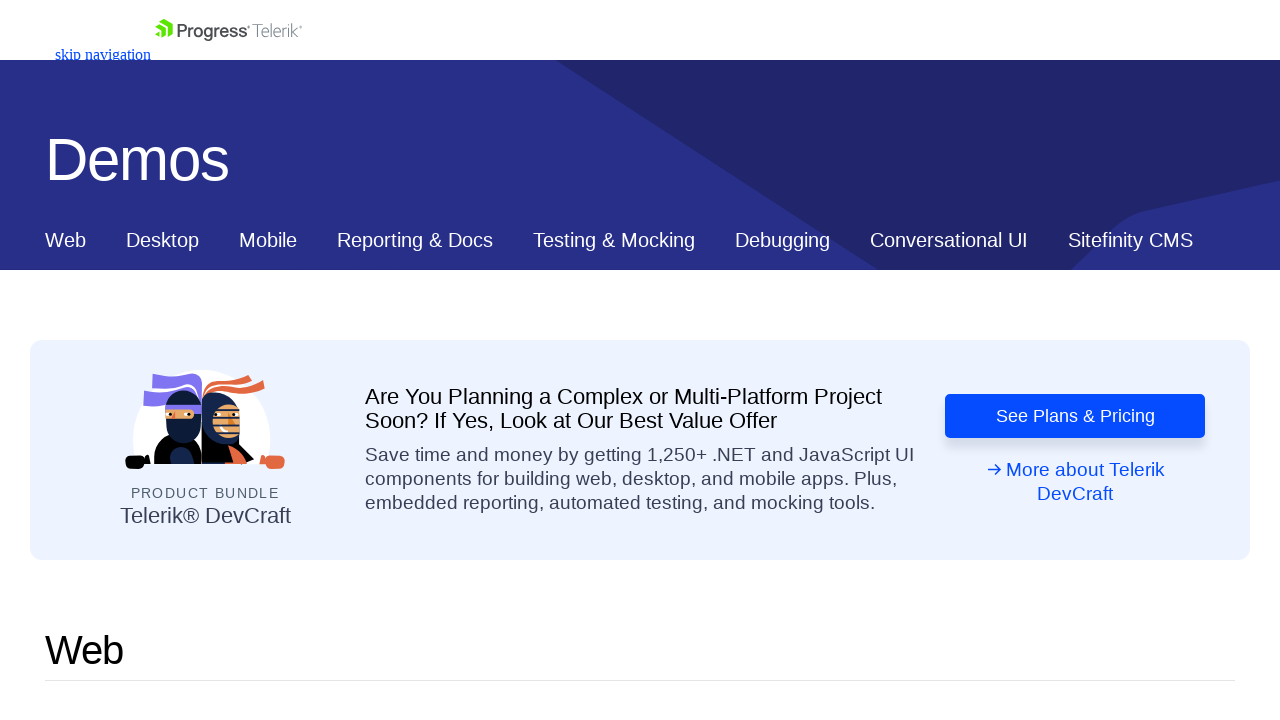

Retrieved Desktop button text
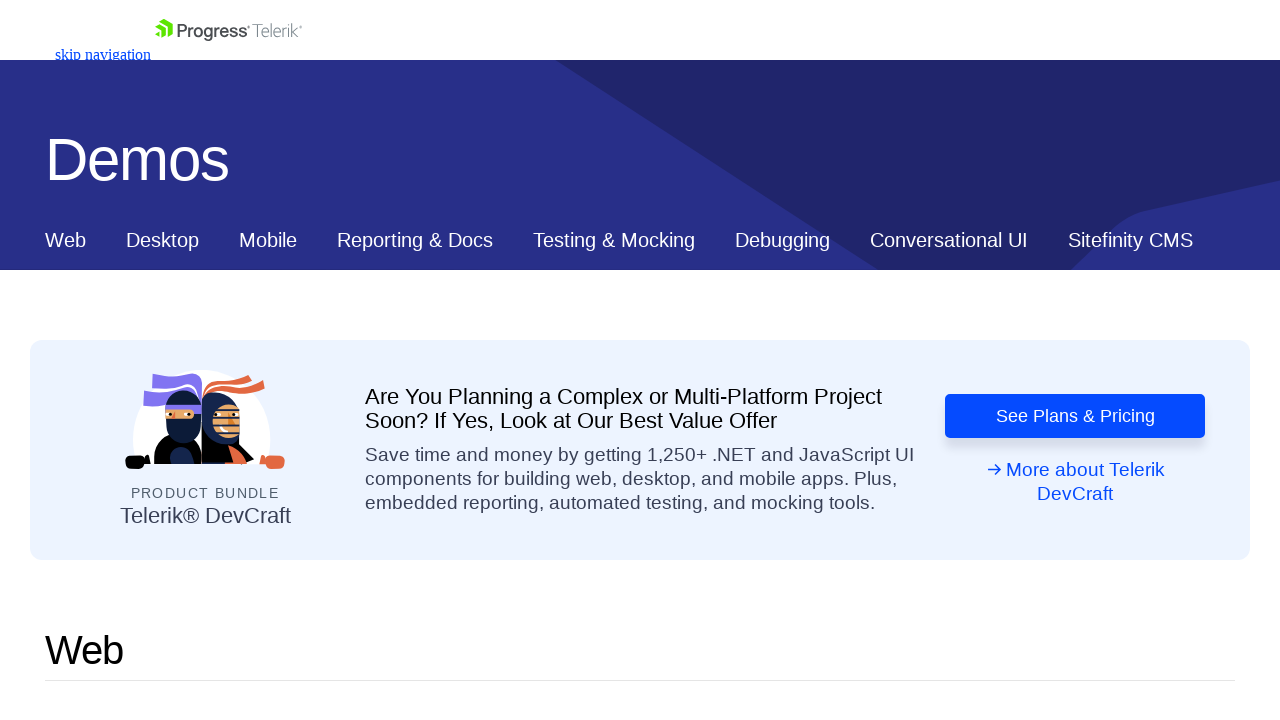

Clicked Desktop button to navigate to Desktop section at (162, 240) on xpath=//*[@id="ContentPlaceholder1_T53129E6C012_Col00"]/nav/div/div[2]/a[2]
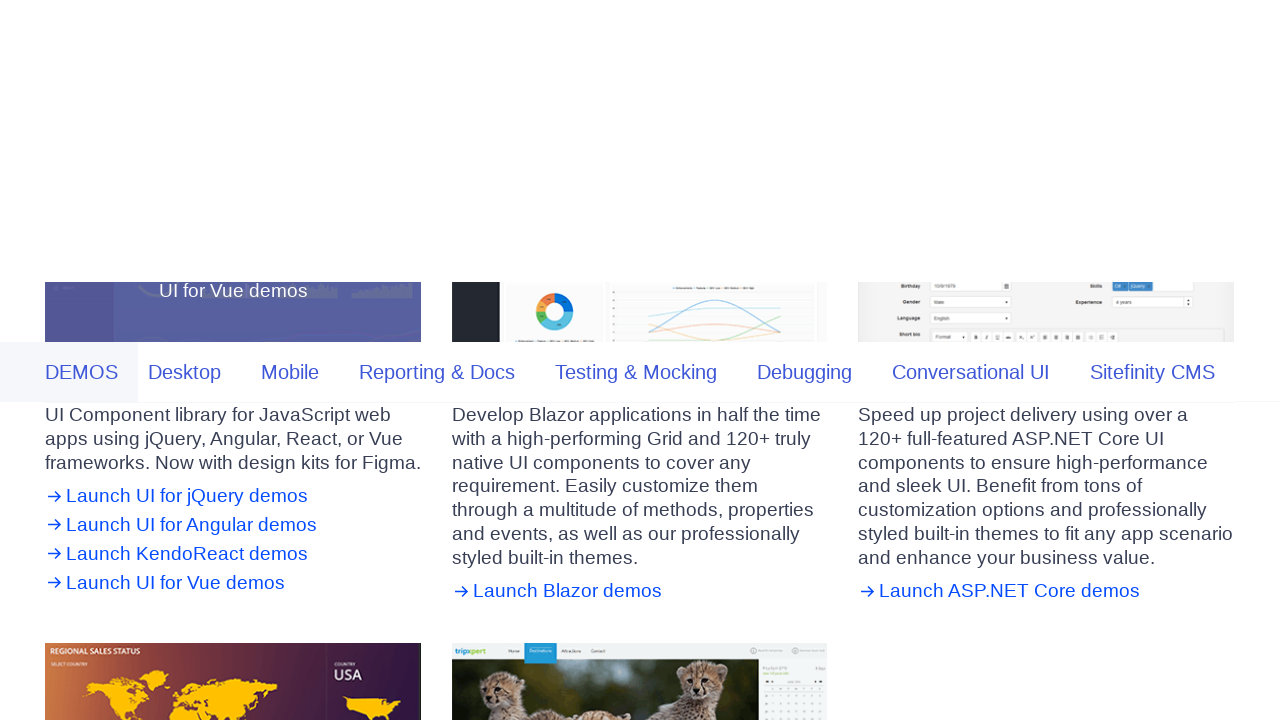

Retrieved Desktop section title text
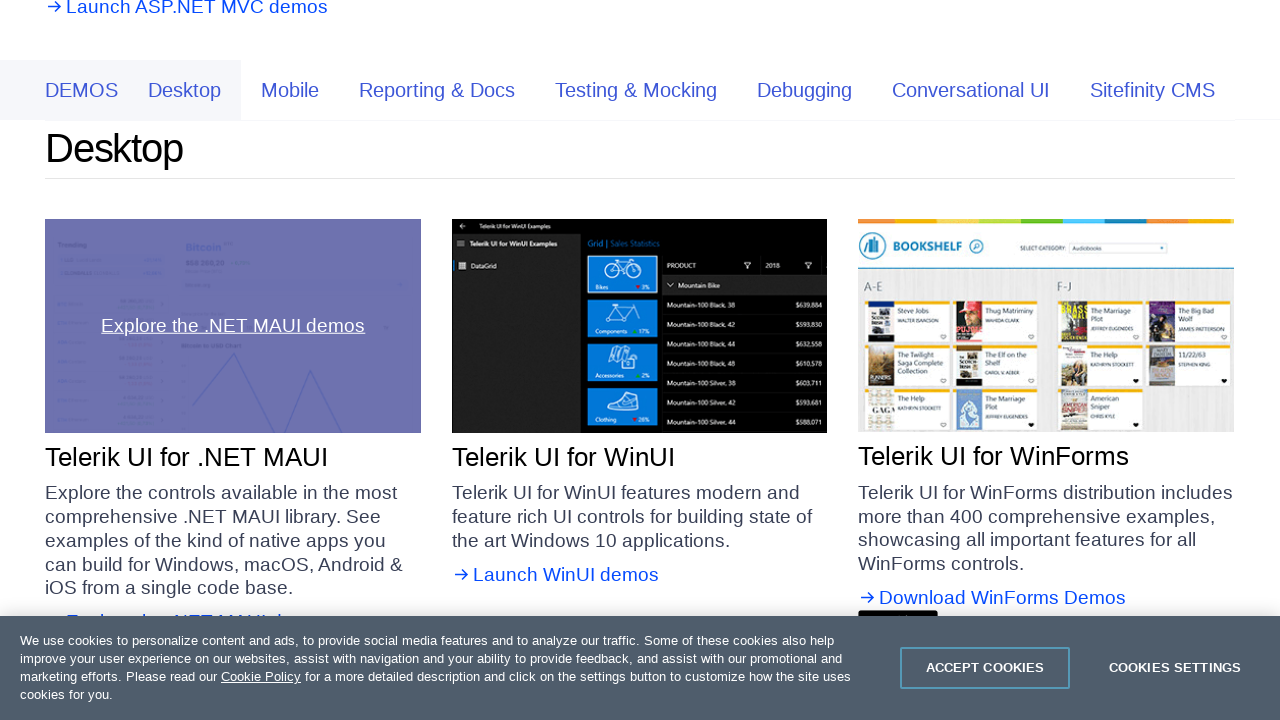

Verified Desktop button text matches section title
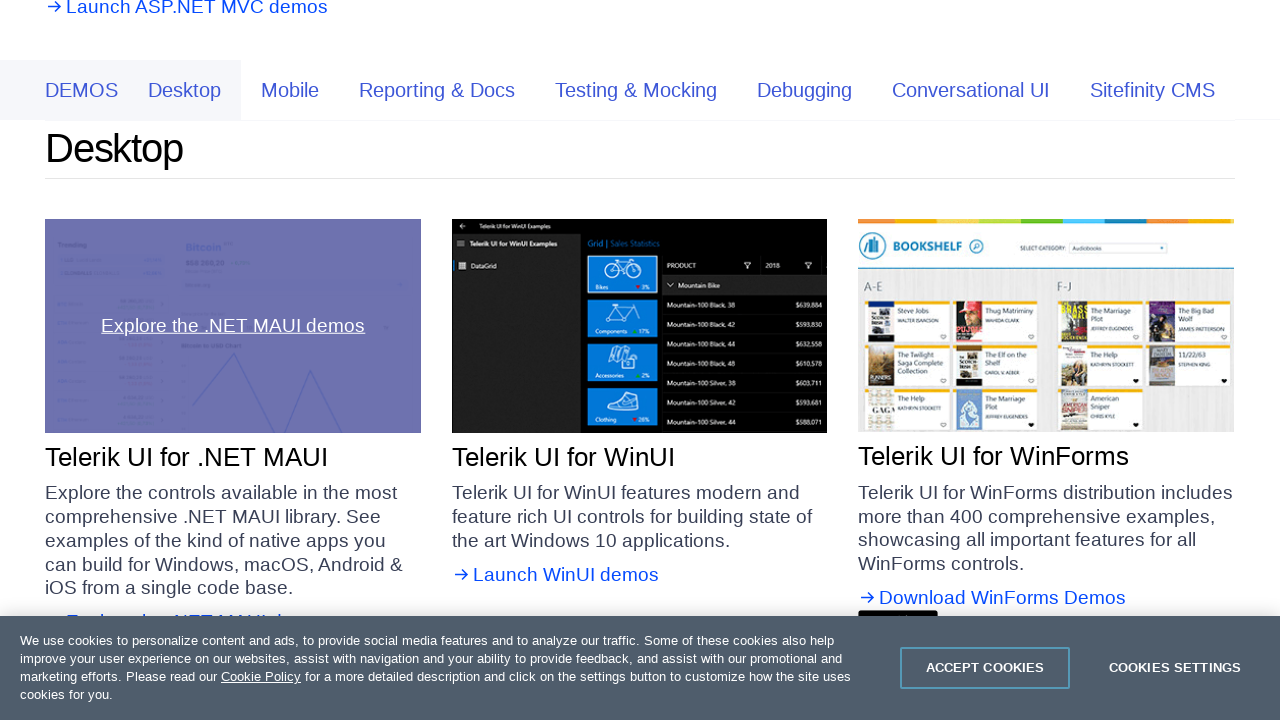

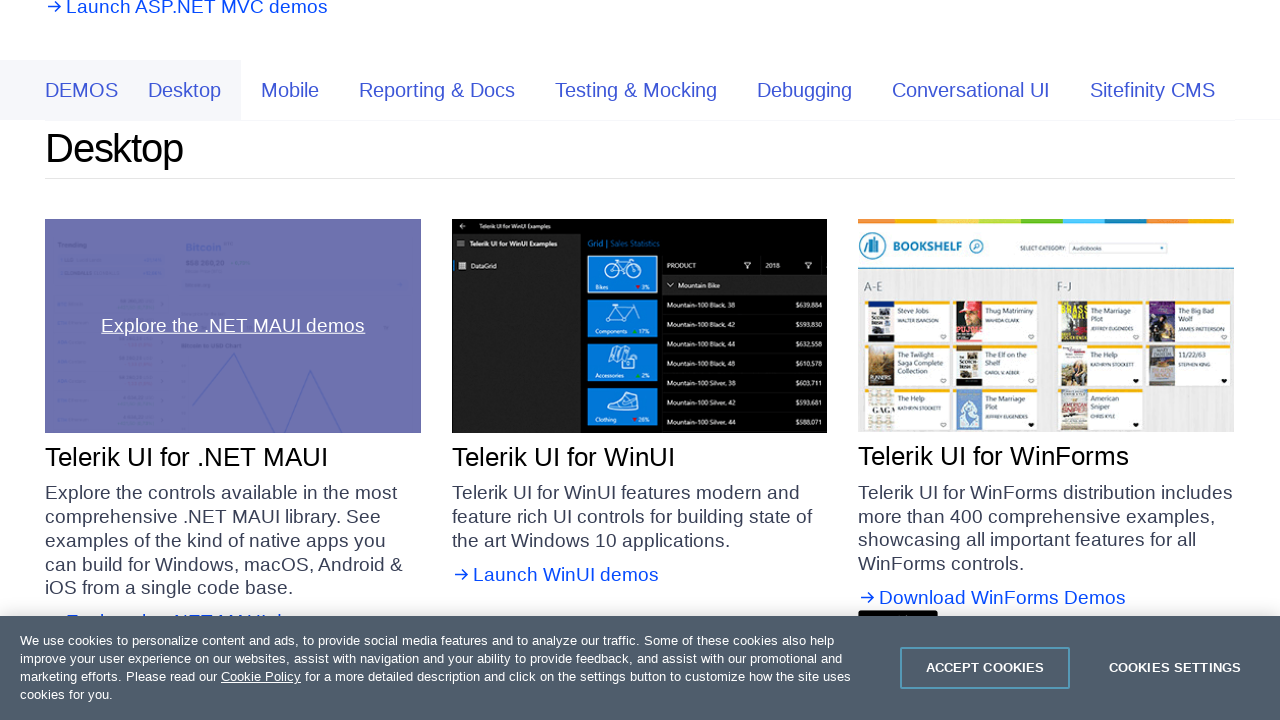